Tests JavaScript scrolling functionality by scrolling to an absolute position (500px from top) and then scrolling relatively by another 500px.

Starting URL: https://www.selenium.dev/selenium/web/scrolling_tests/frame_with_nested_scrolling_frame_out_of_view.html

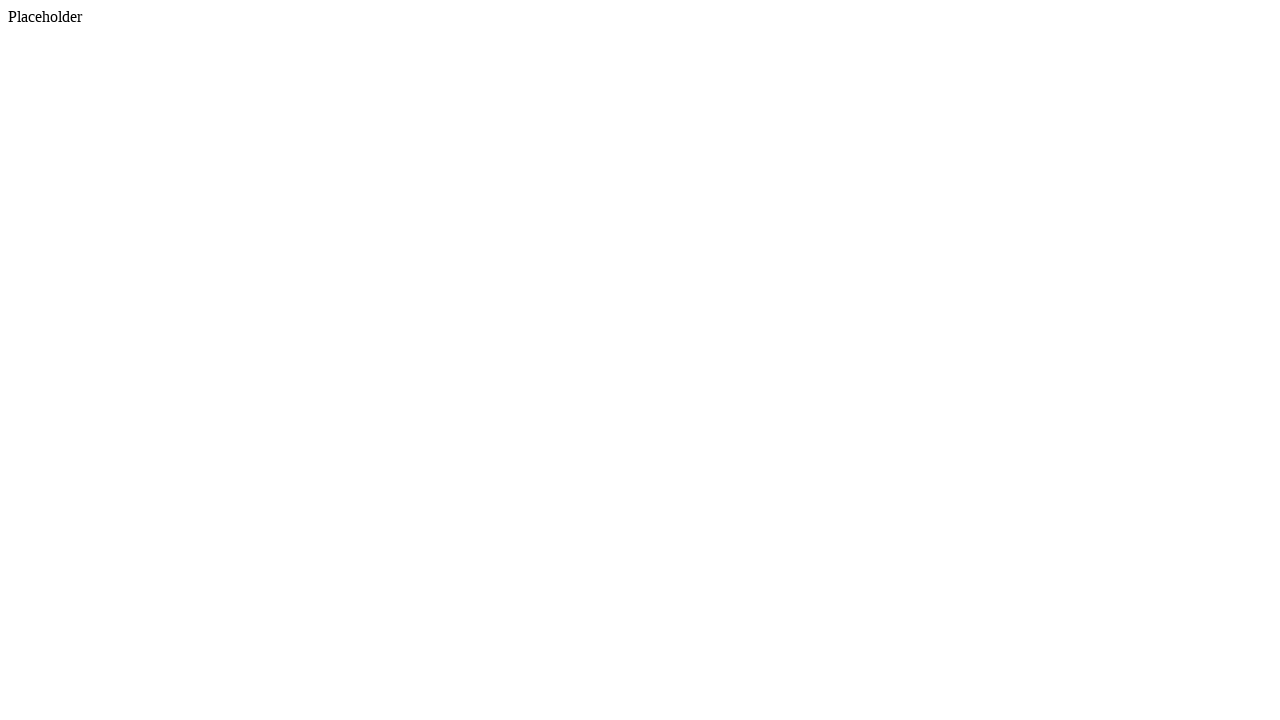

Scrolled to absolute position 500px from top
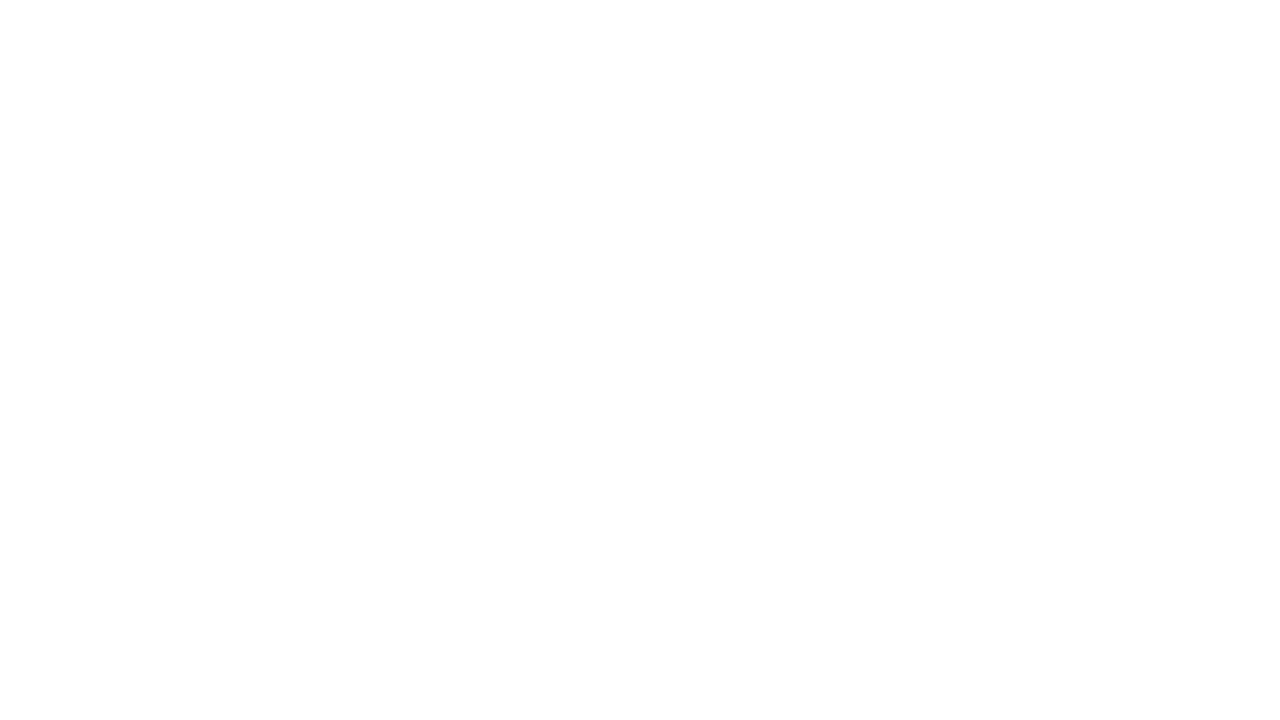

Waited 2 seconds for scroll to complete
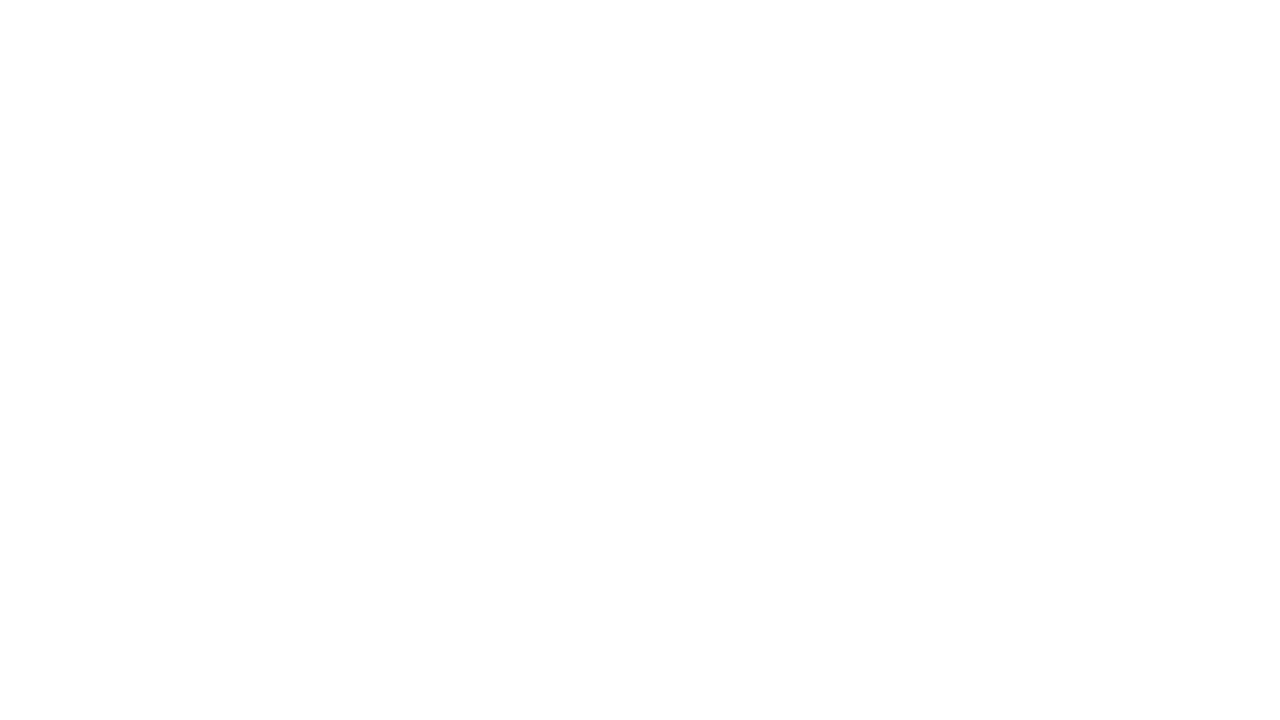

Scrolled relatively by another 500px from current position
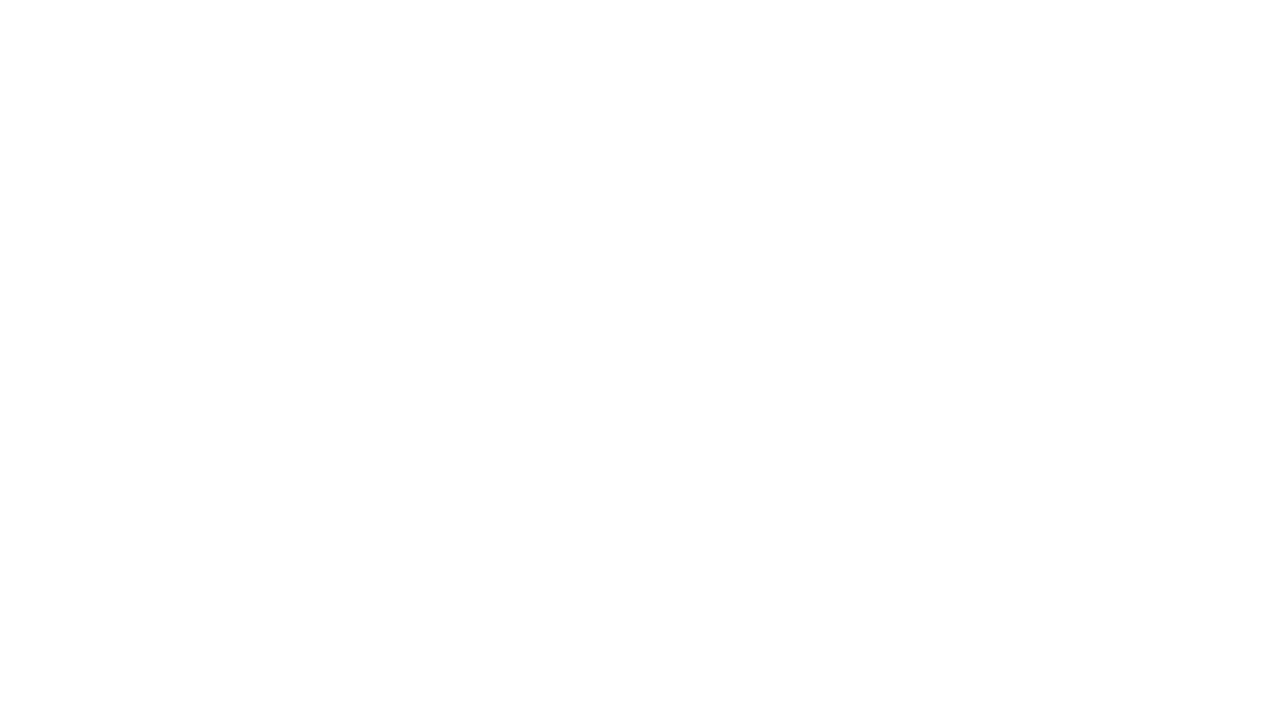

Waited 2 seconds to observe the scroll result
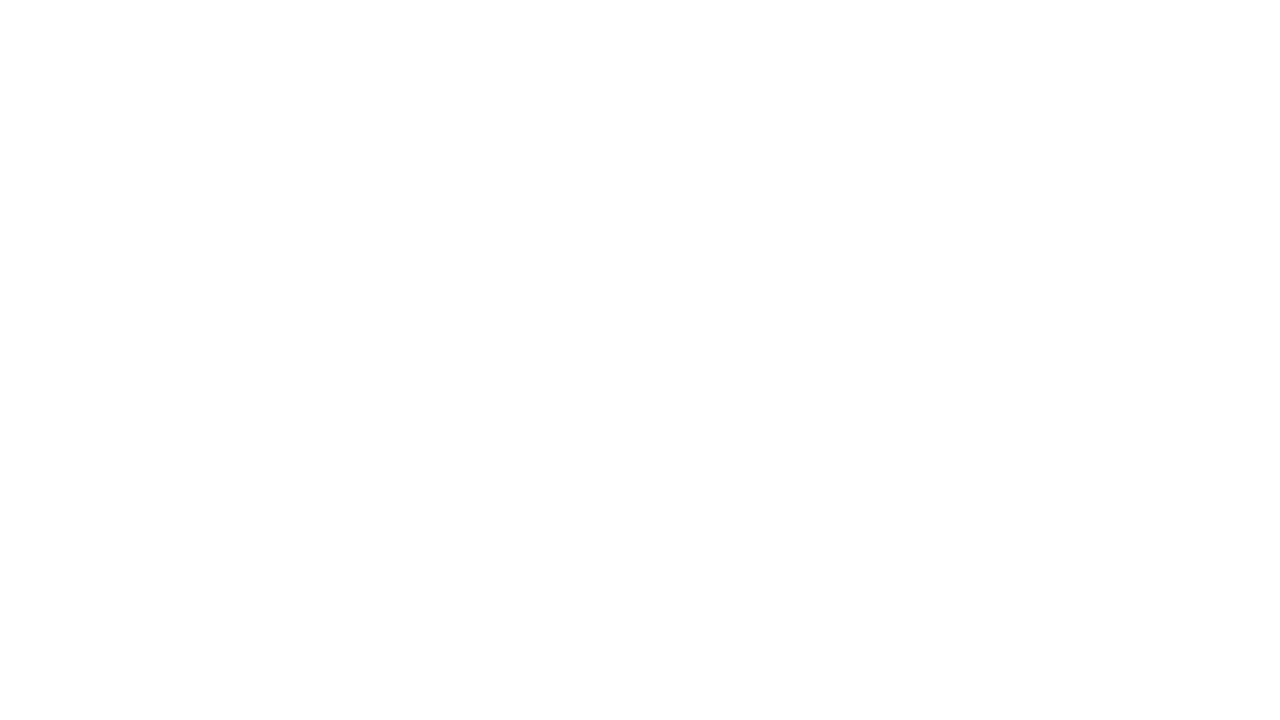

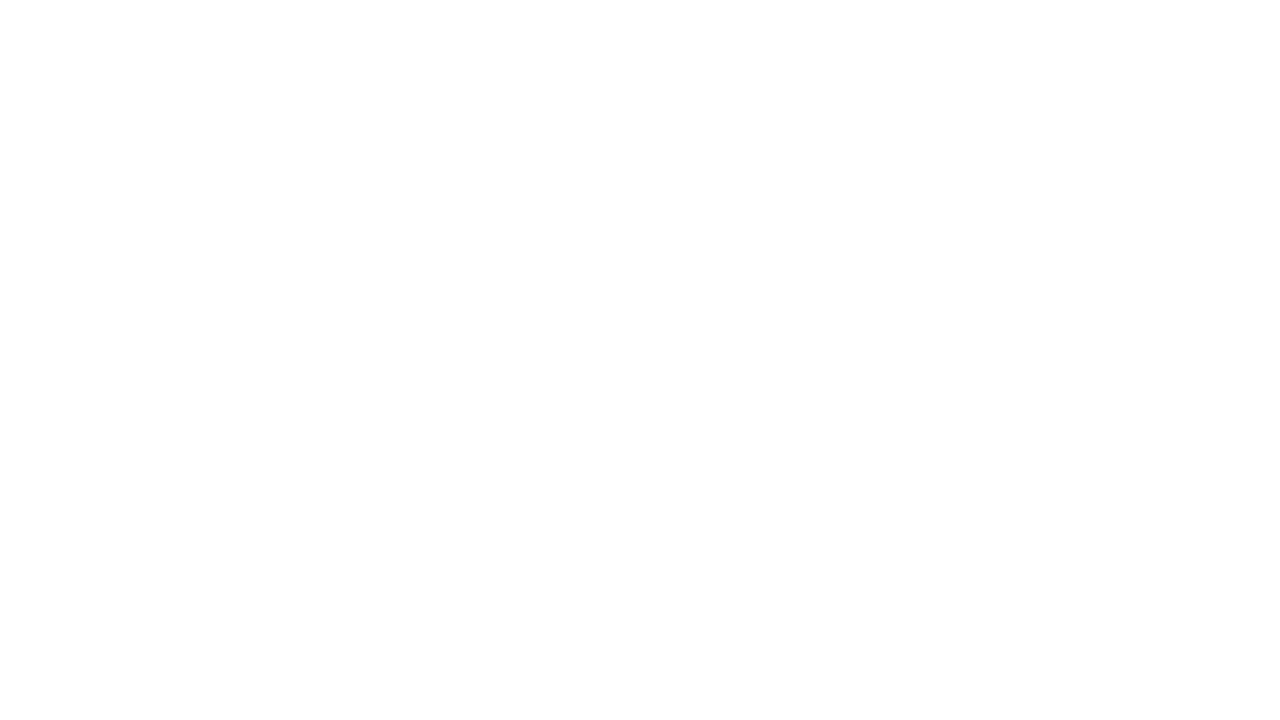